Tests the SLR parser generator tool by entering a context-free grammar into the textarea, clicking the generate button, and verifying that the FIRST/FOLLOW table and SLR parsing table are displayed.

Starting URL: https://jsmachines.sourceforge.net/machines/slr.html

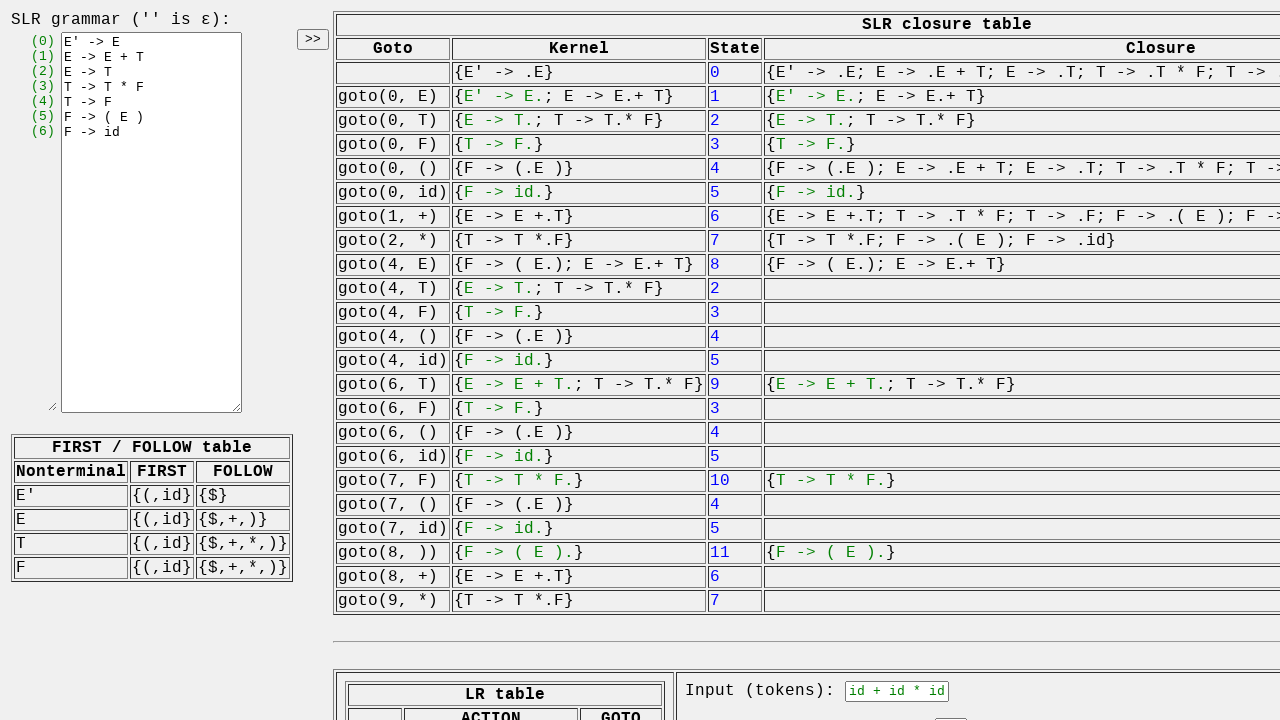

Grammar textarea loaded and visible
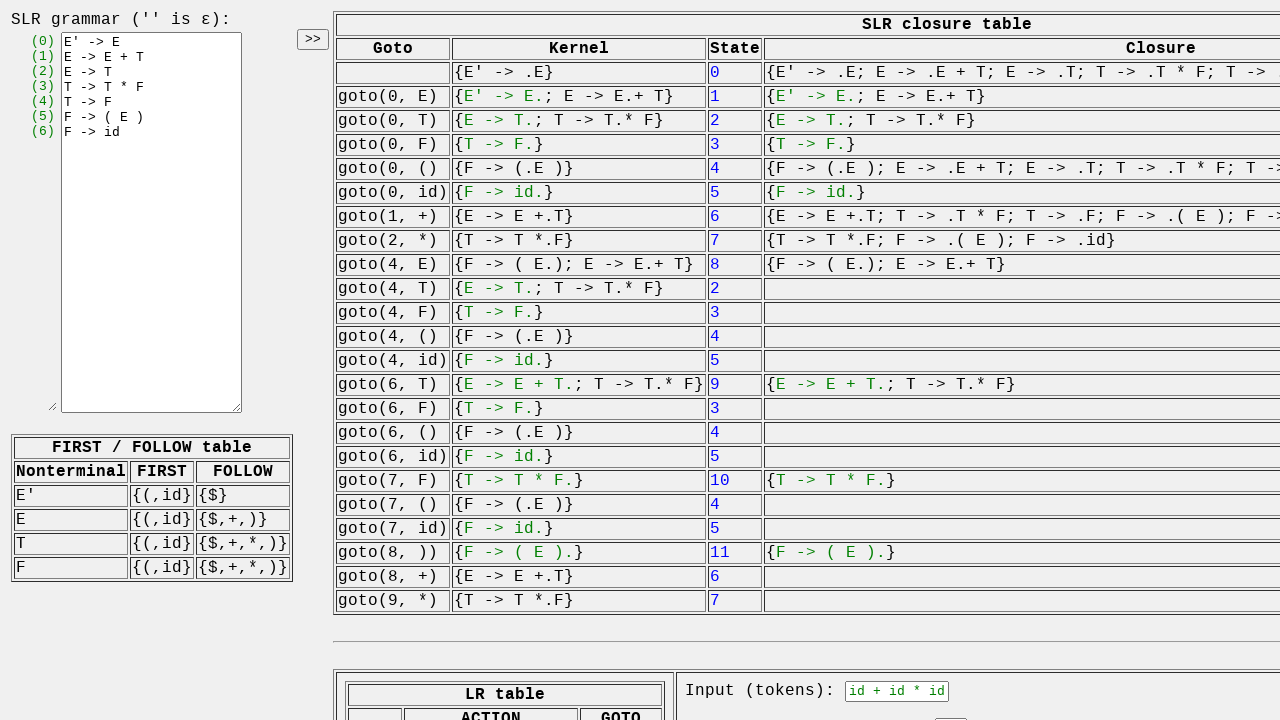

Filled grammar textarea with context-free grammar
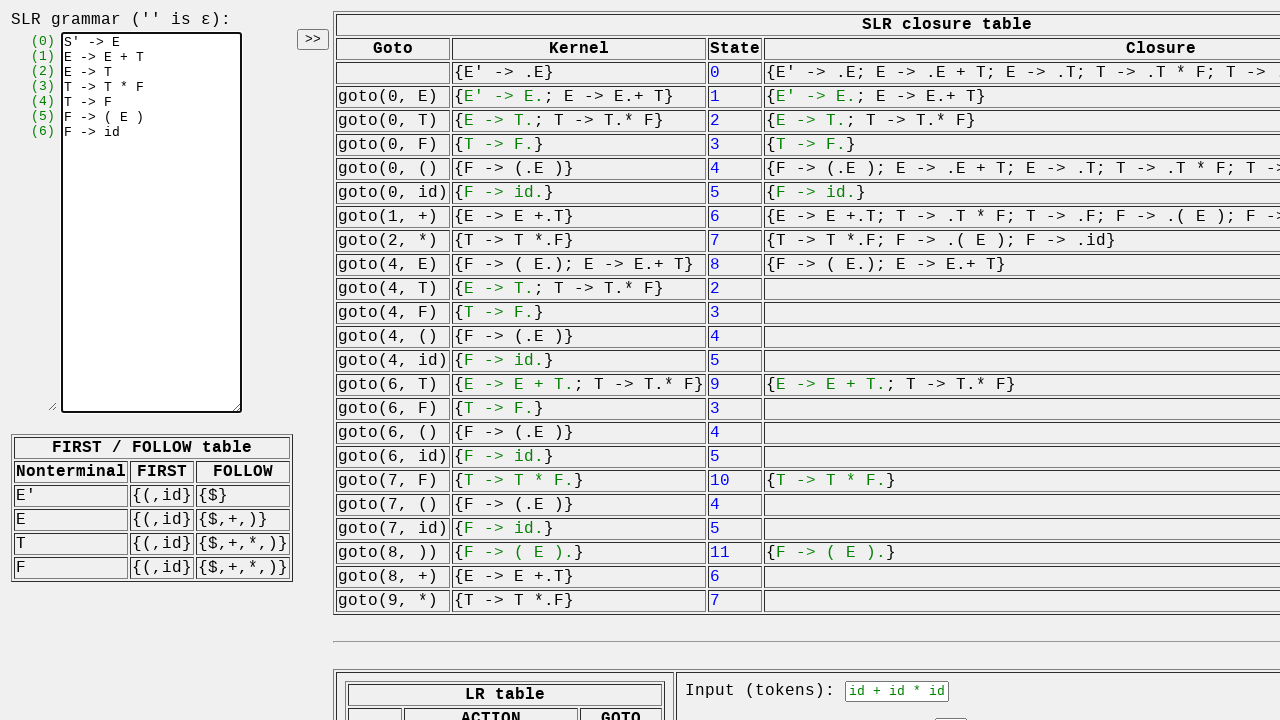

Clicked generate button to parse the grammar at (313, 40) on input[type='button'][value='>>']
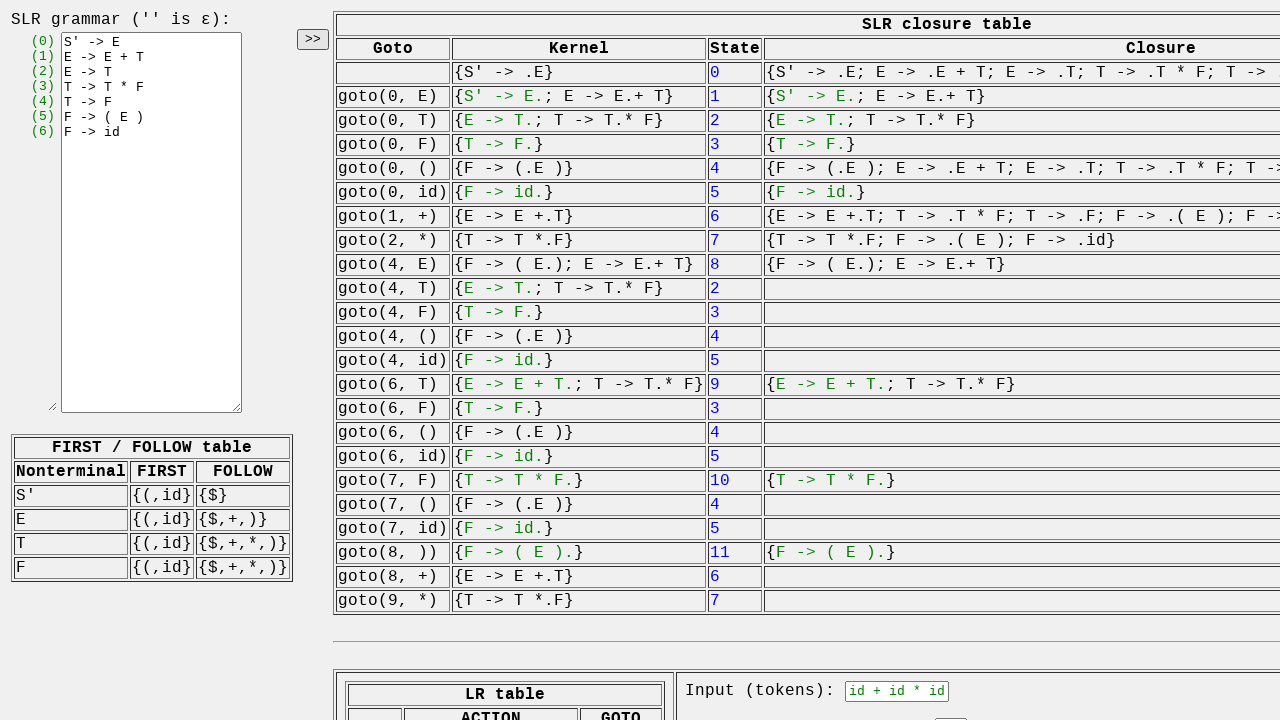

FIRST/FOLLOW table generated and visible
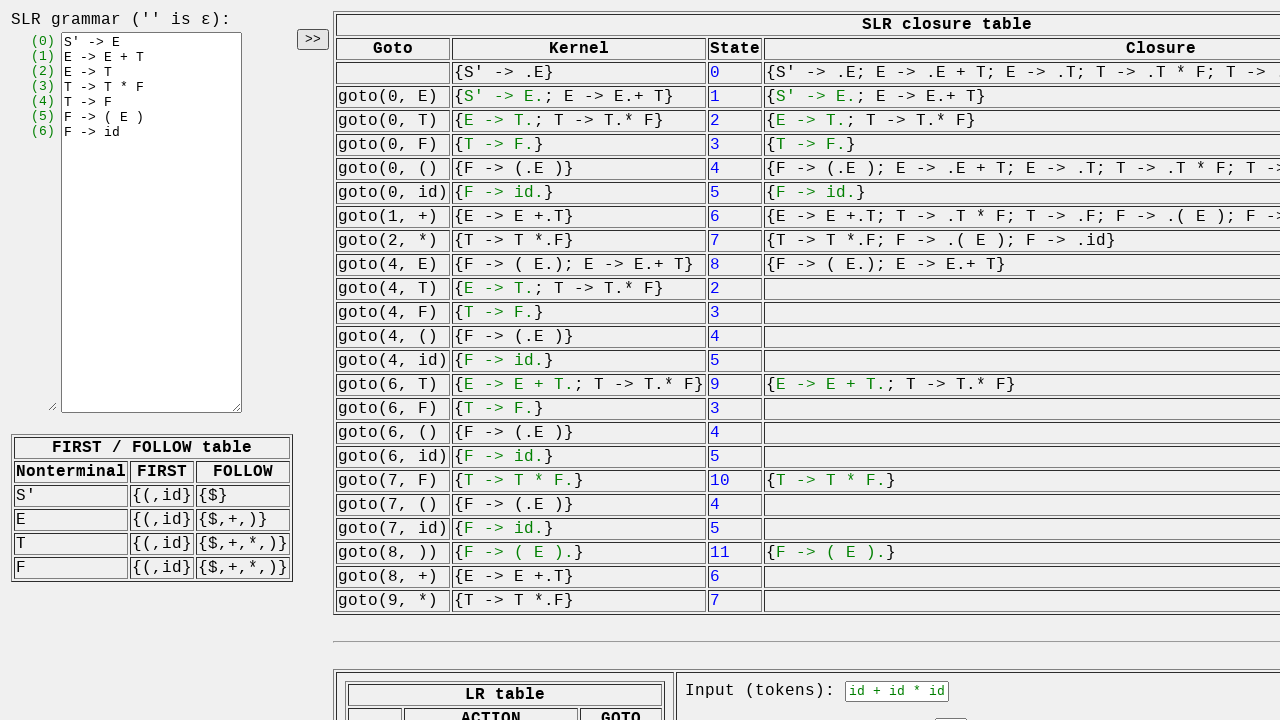

SLR parsing table generated and visible
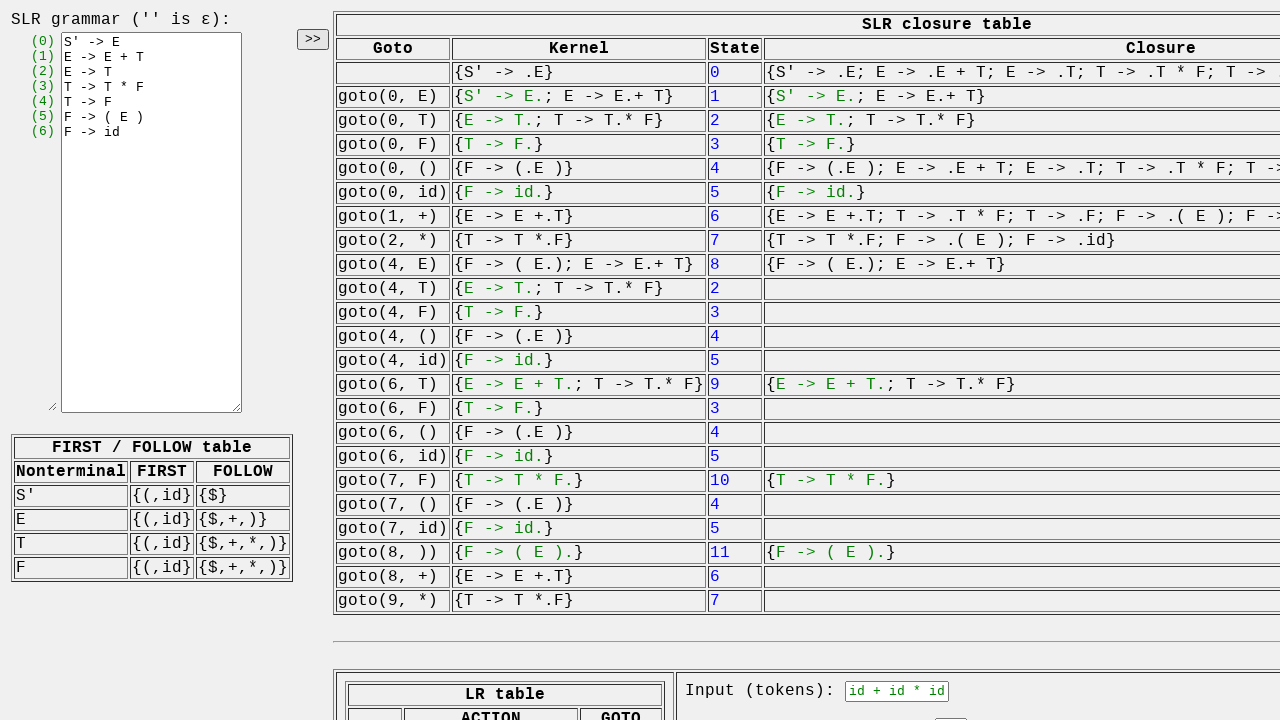

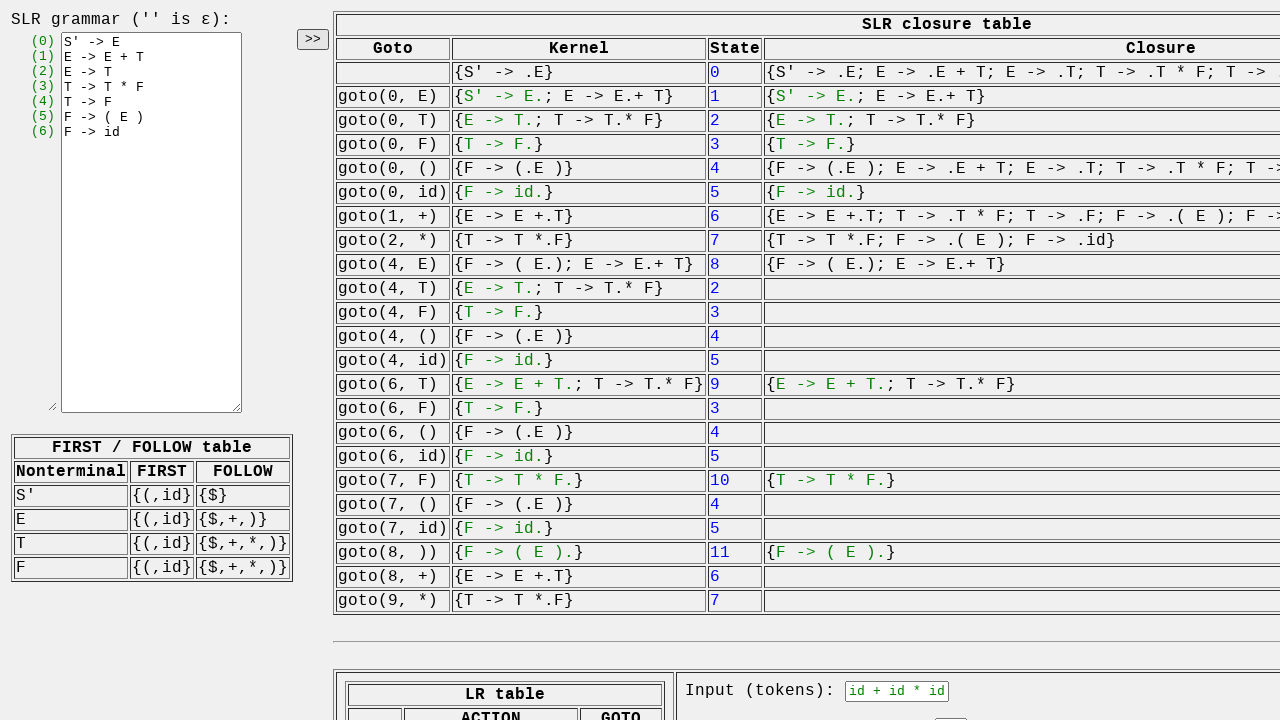